Navigates to a YouTube video page and expands the description by clicking the "more" button

Starting URL: https://www.youtube.com/watch?v=dQw4w9WgXcQ

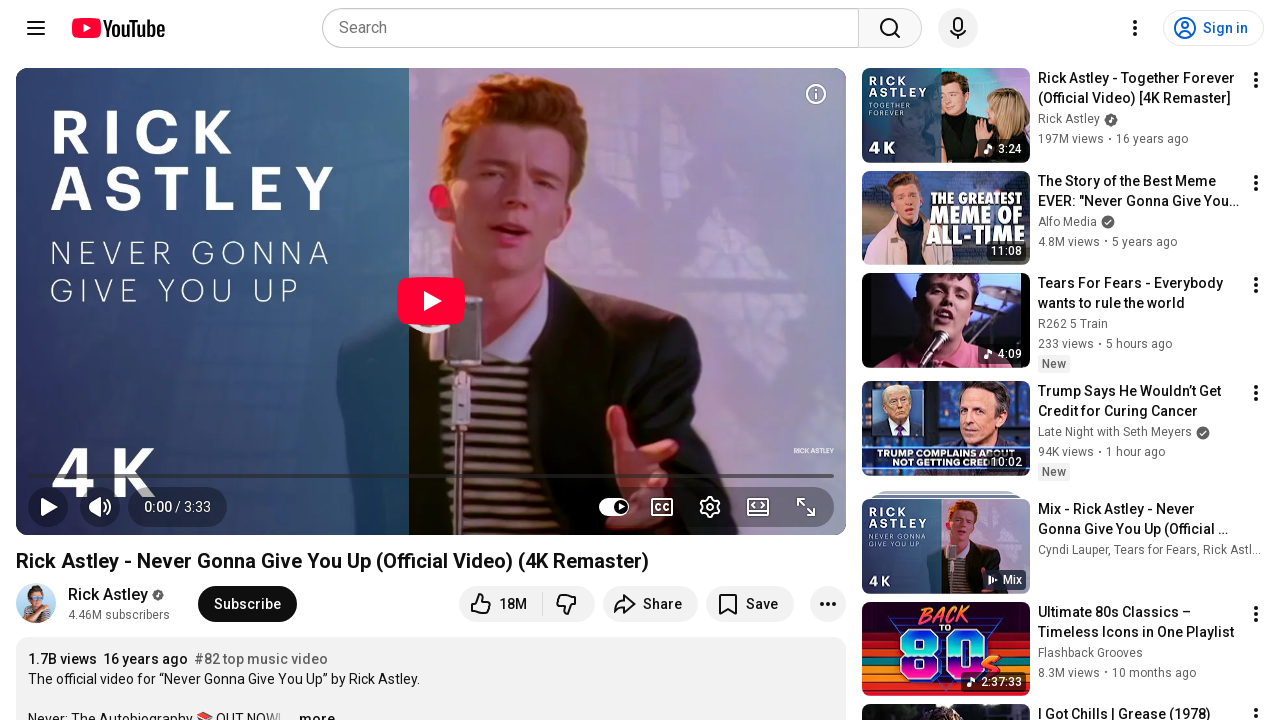

Navigated to YouTube video page
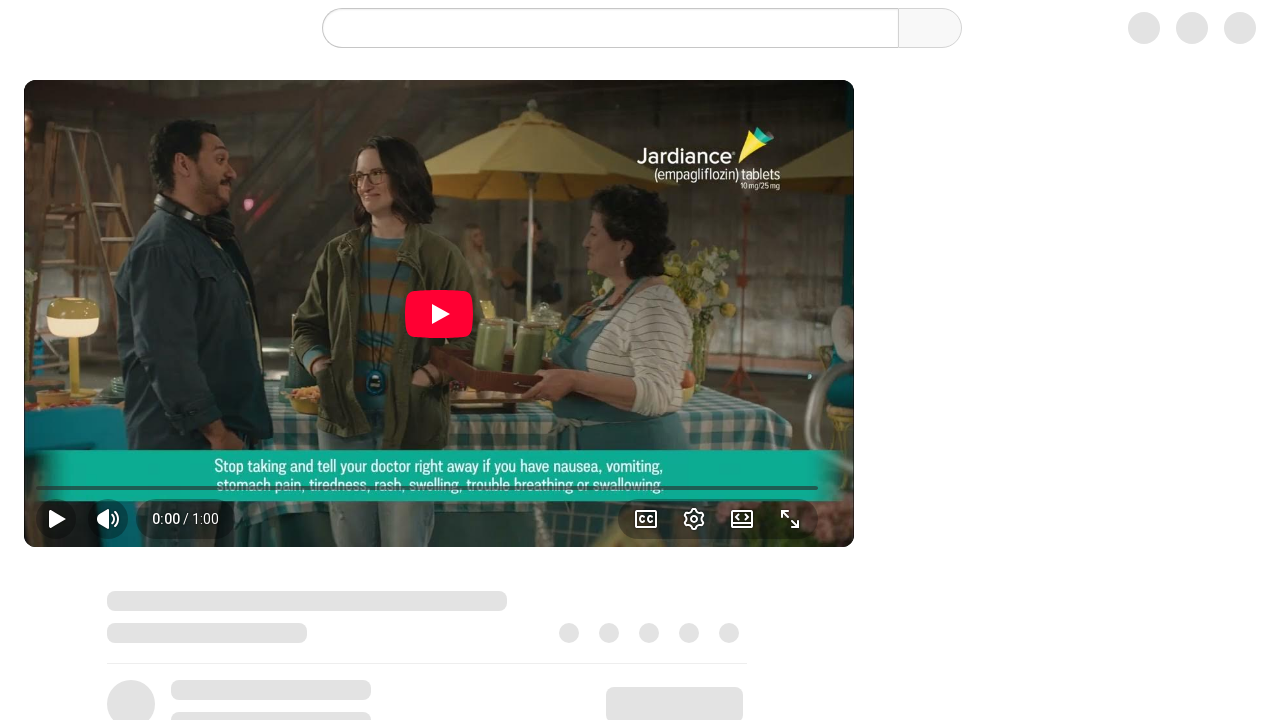

Video metadata loaded
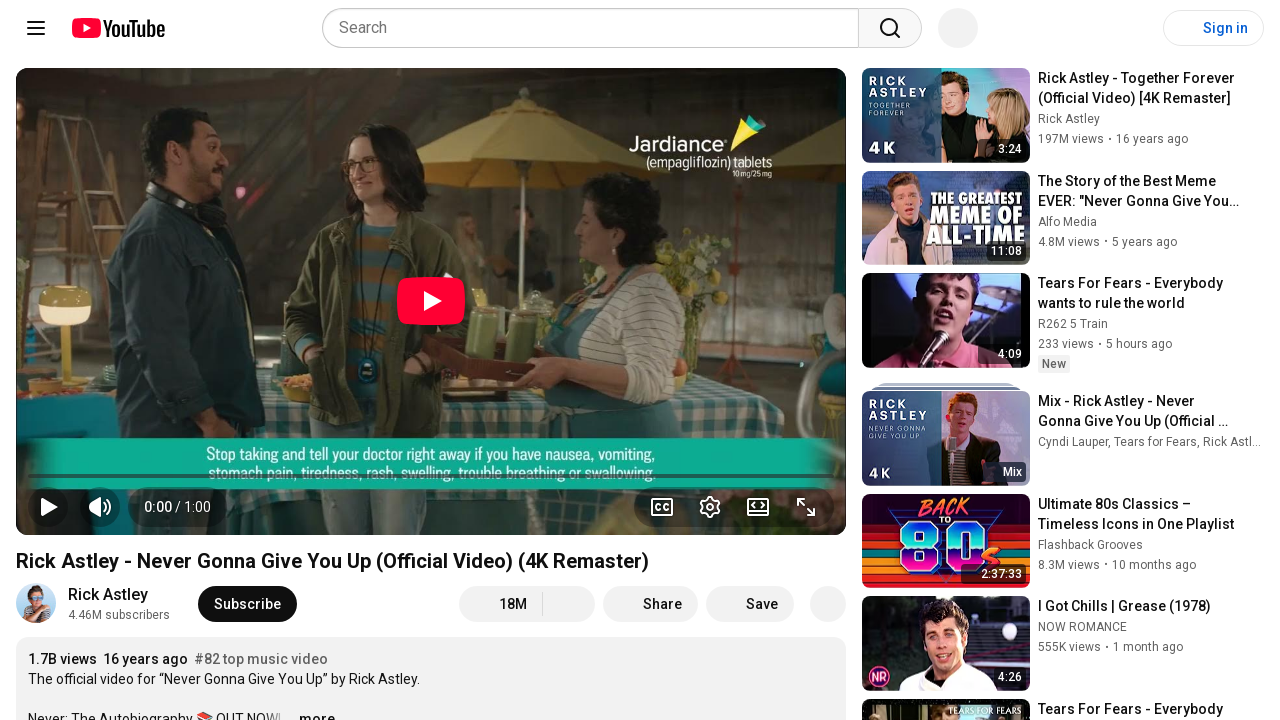

Located the expand description button
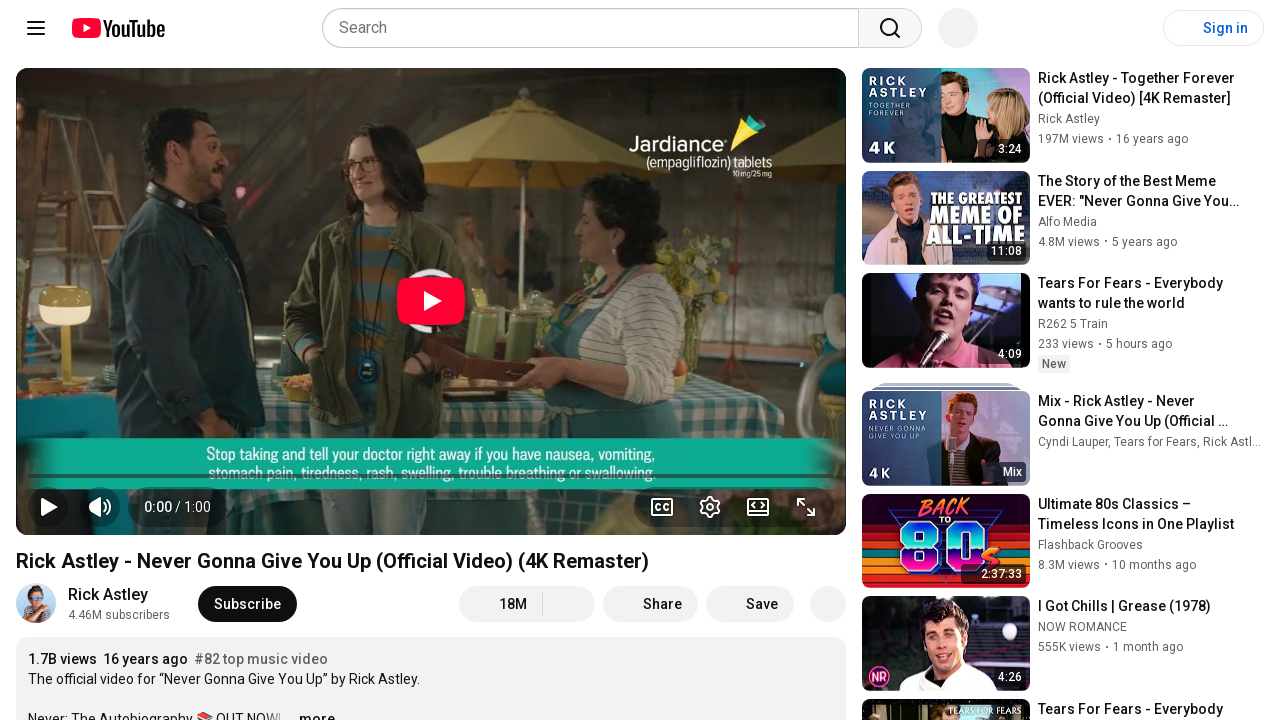

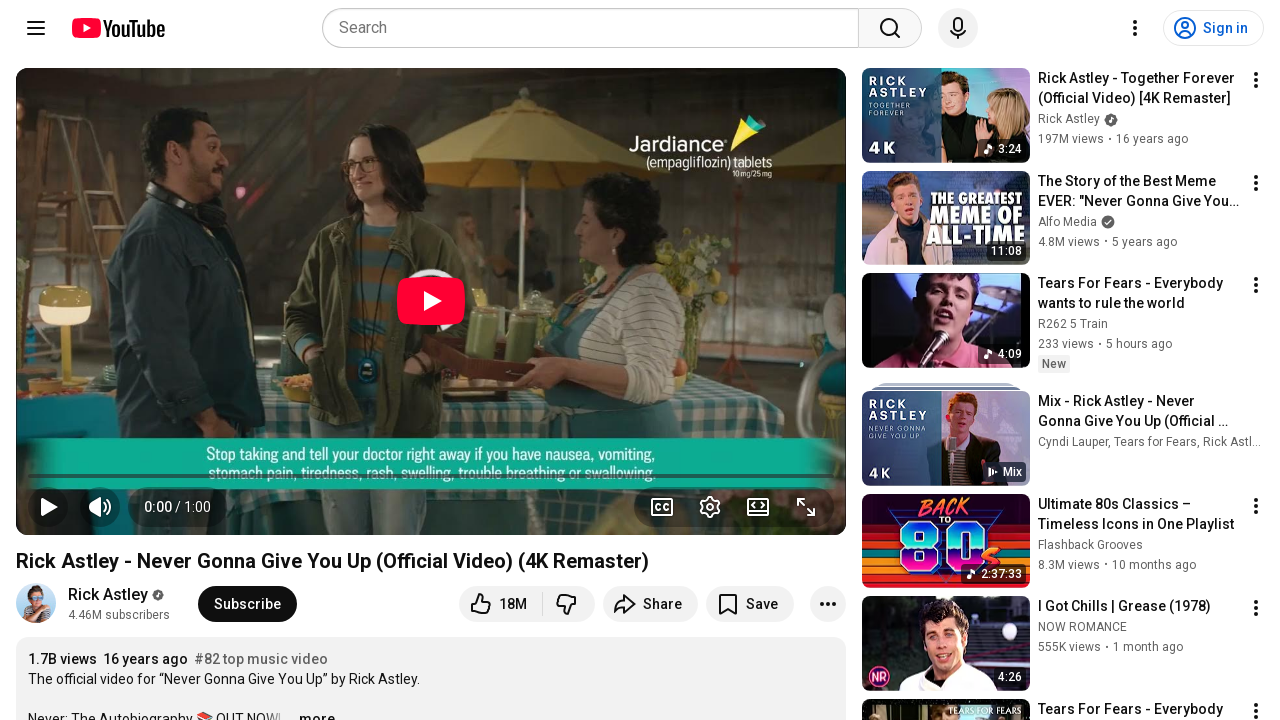